Tests mouse release action after click-and-hold and move operations

Starting URL: https://crossbrowsertesting.github.io/drag-and-drop

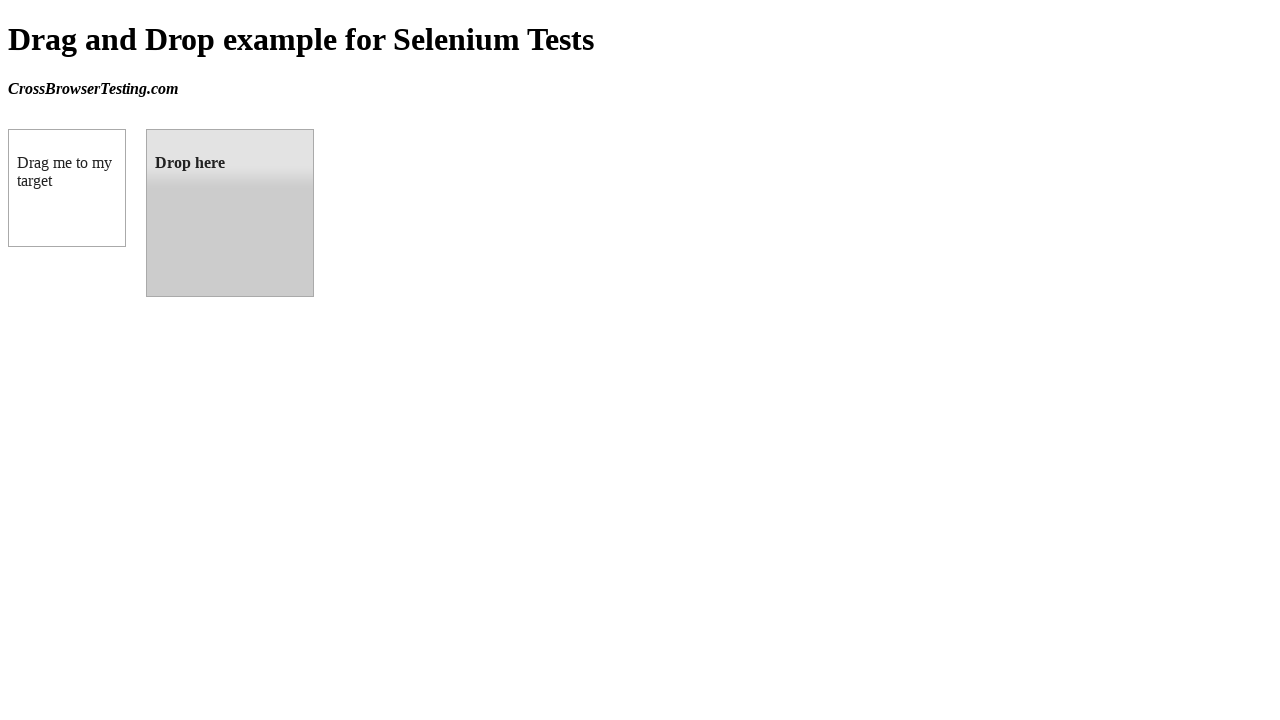

Located draggable source element
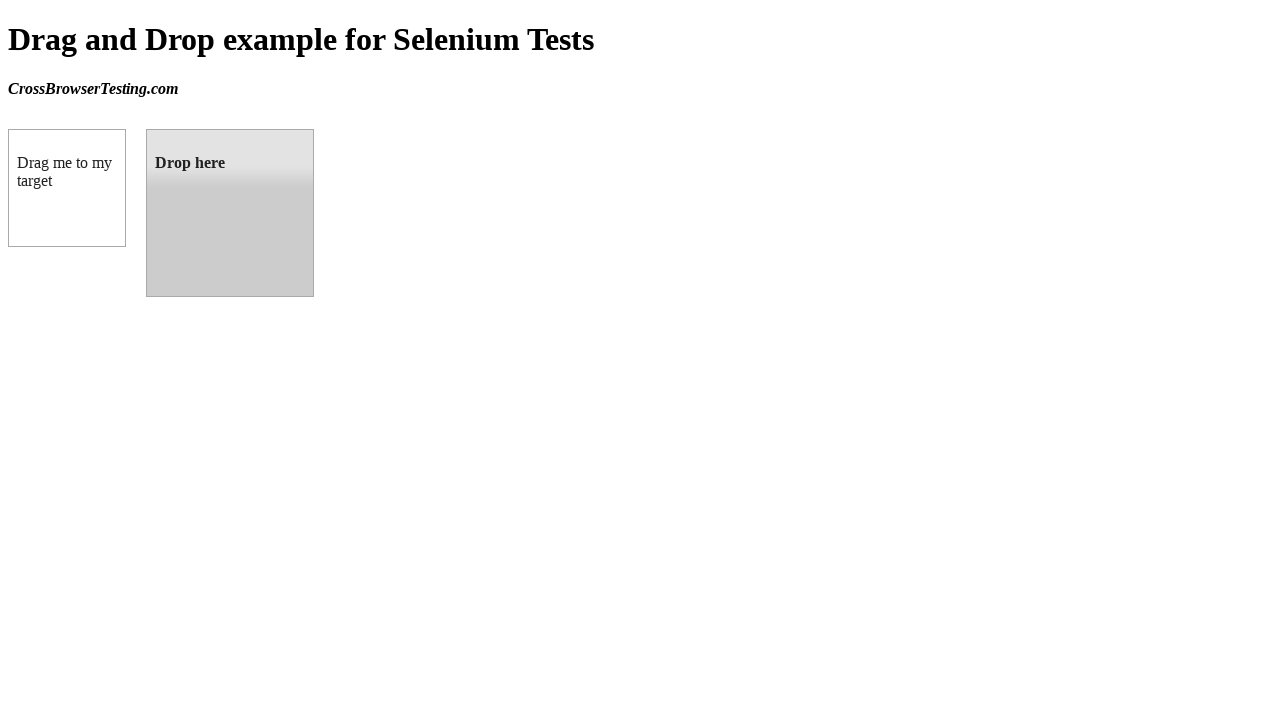

Located droppable target element
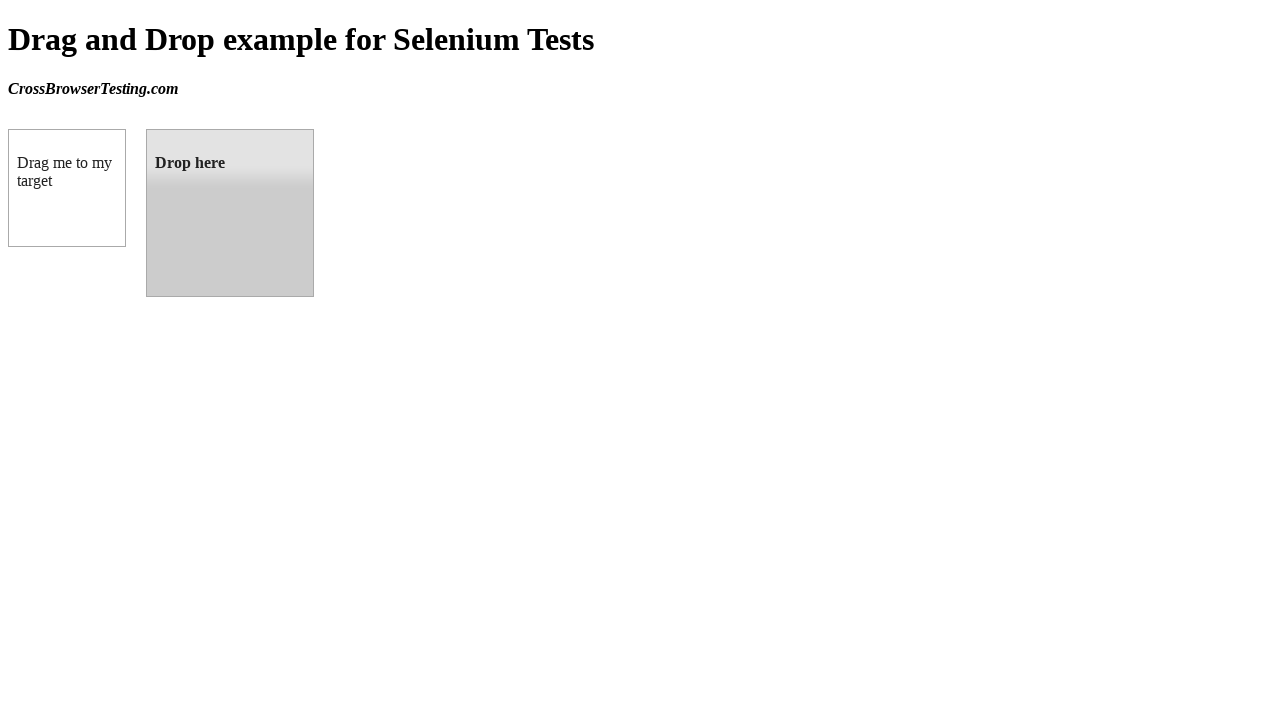

Retrieved bounding box of draggable element
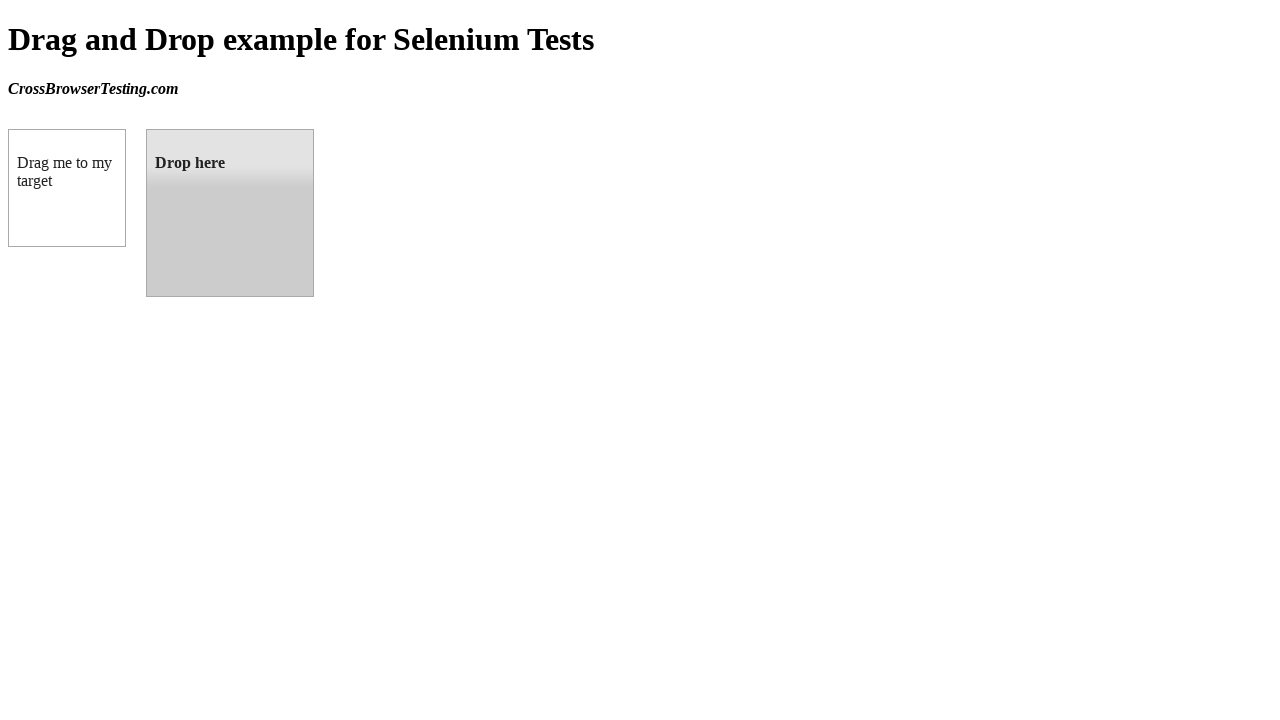

Retrieved bounding box of droppable element
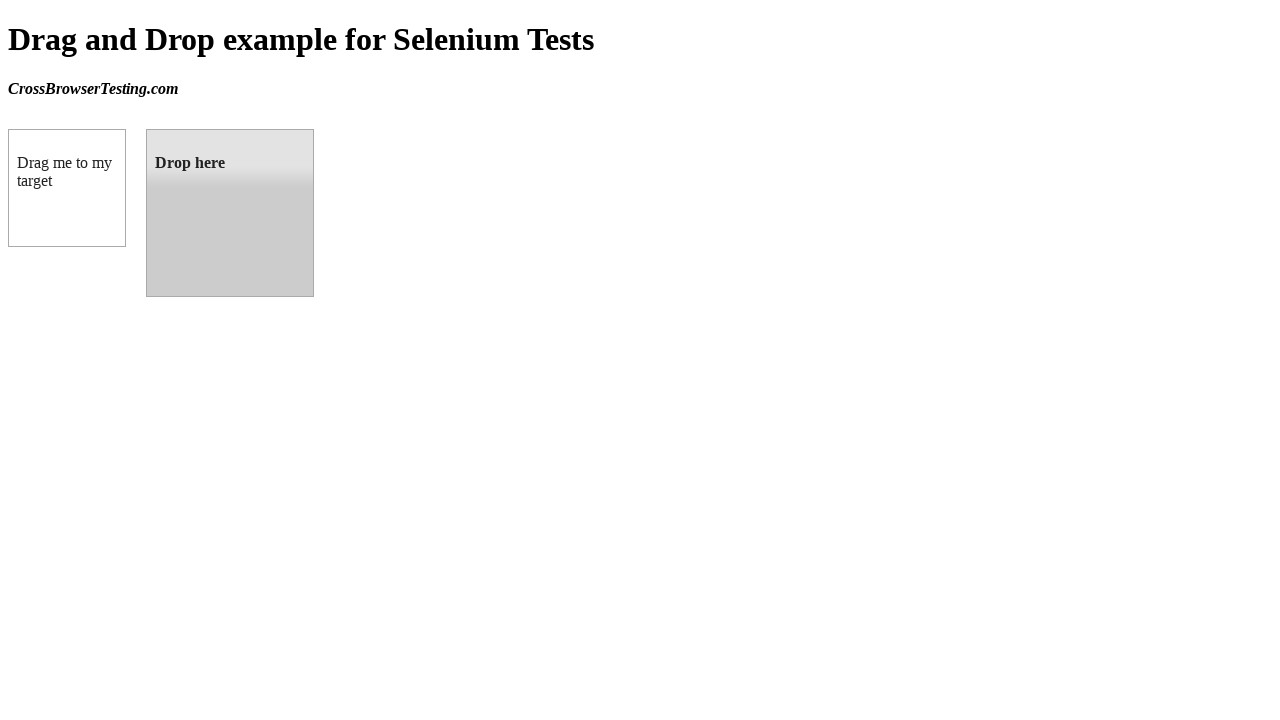

Moved mouse to center of draggable element at (67, 188)
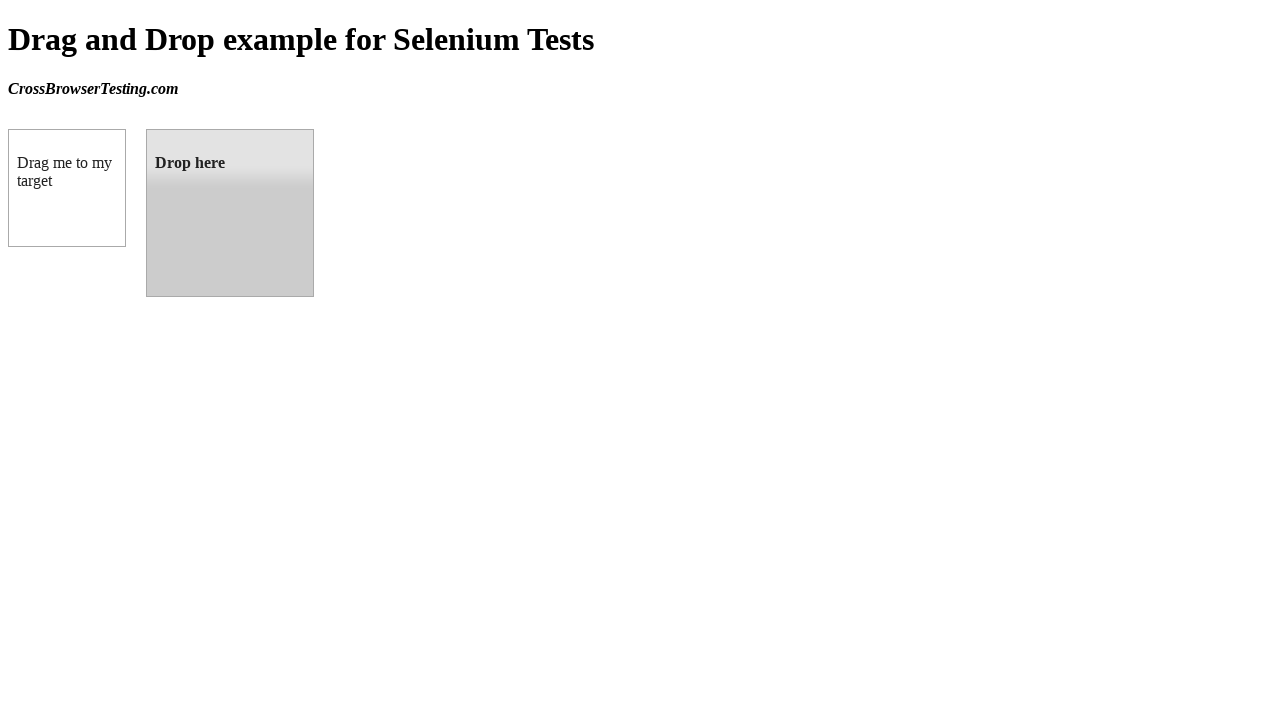

Pressed mouse button down to initiate drag at (67, 188)
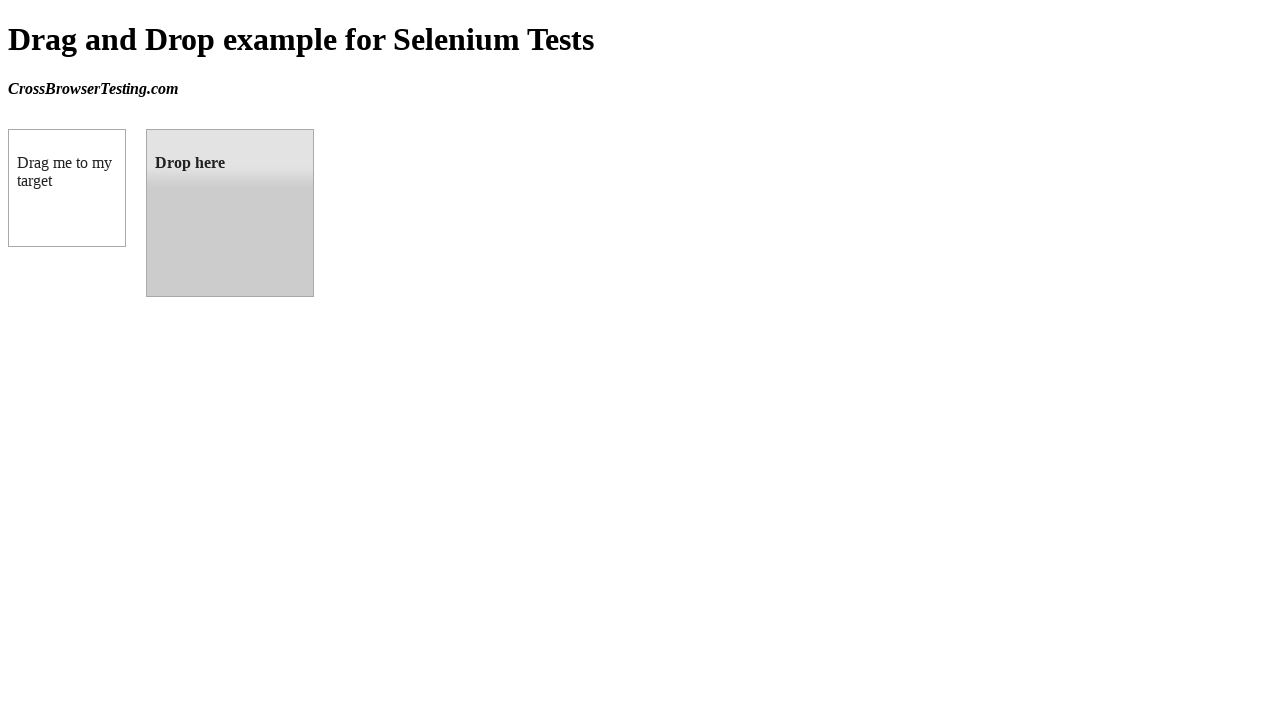

Moved mouse to center of droppable element while holding button at (230, 213)
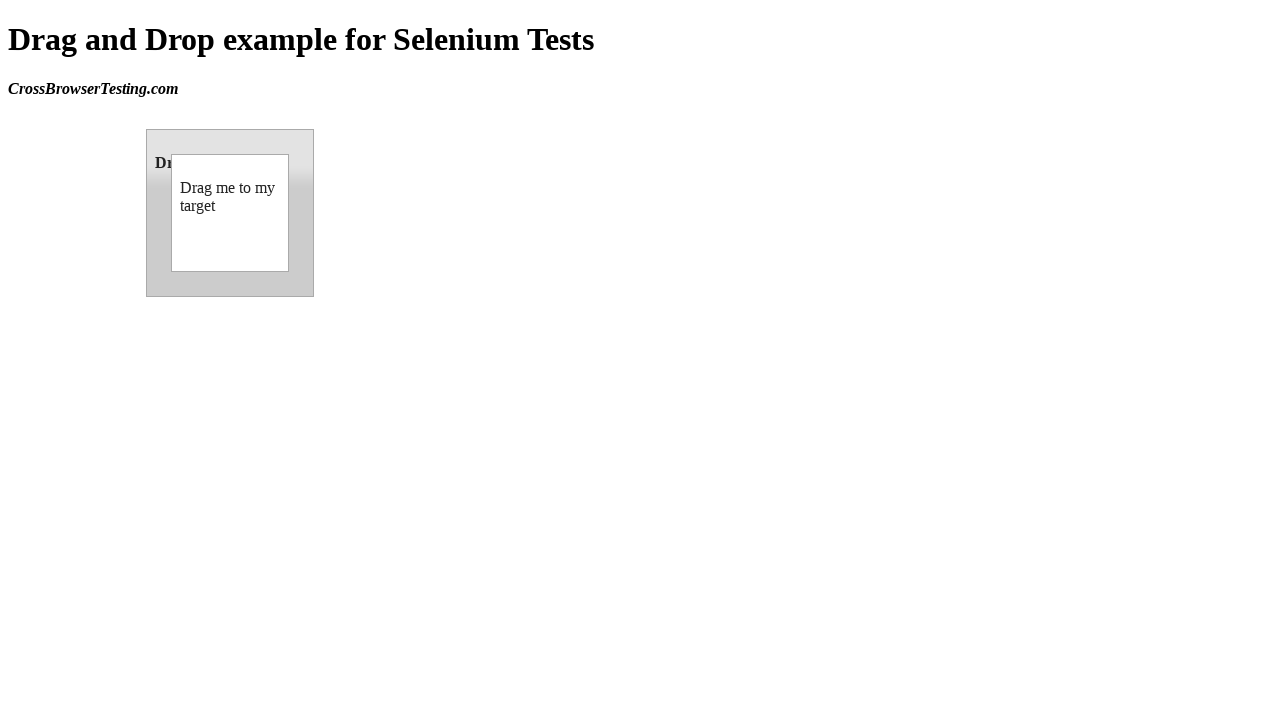

Released mouse button to complete drag and drop at (230, 213)
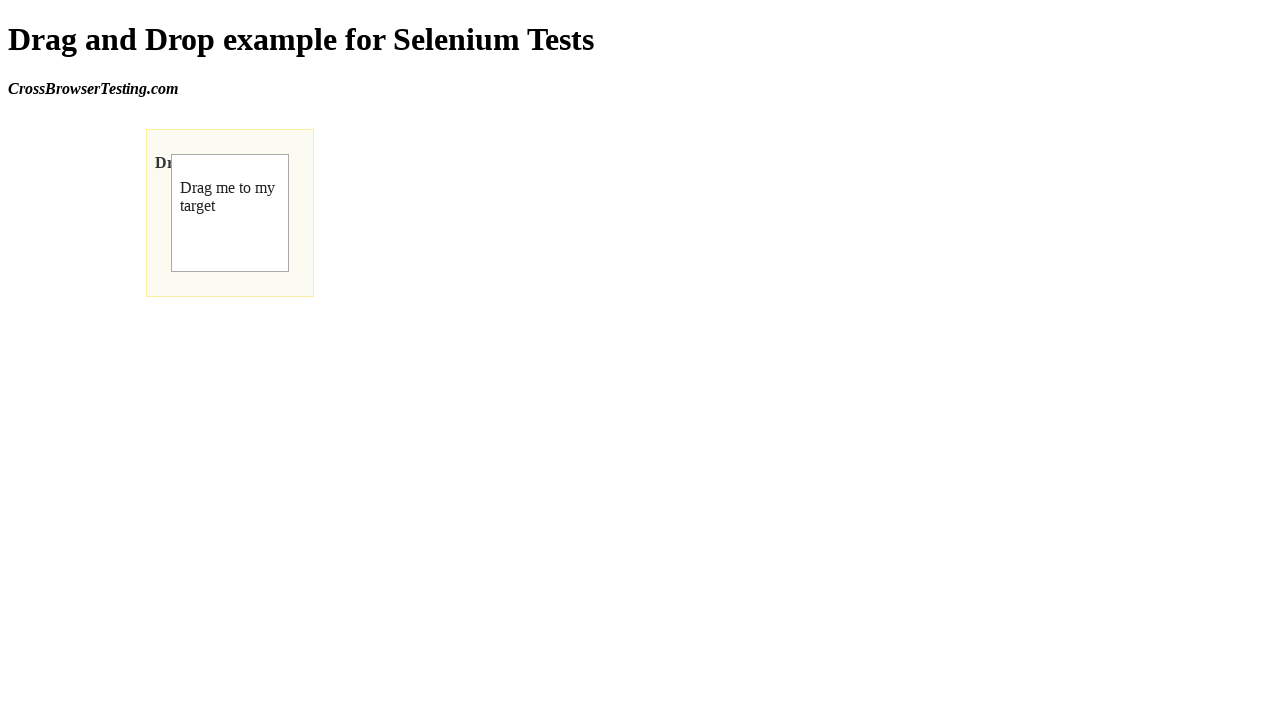

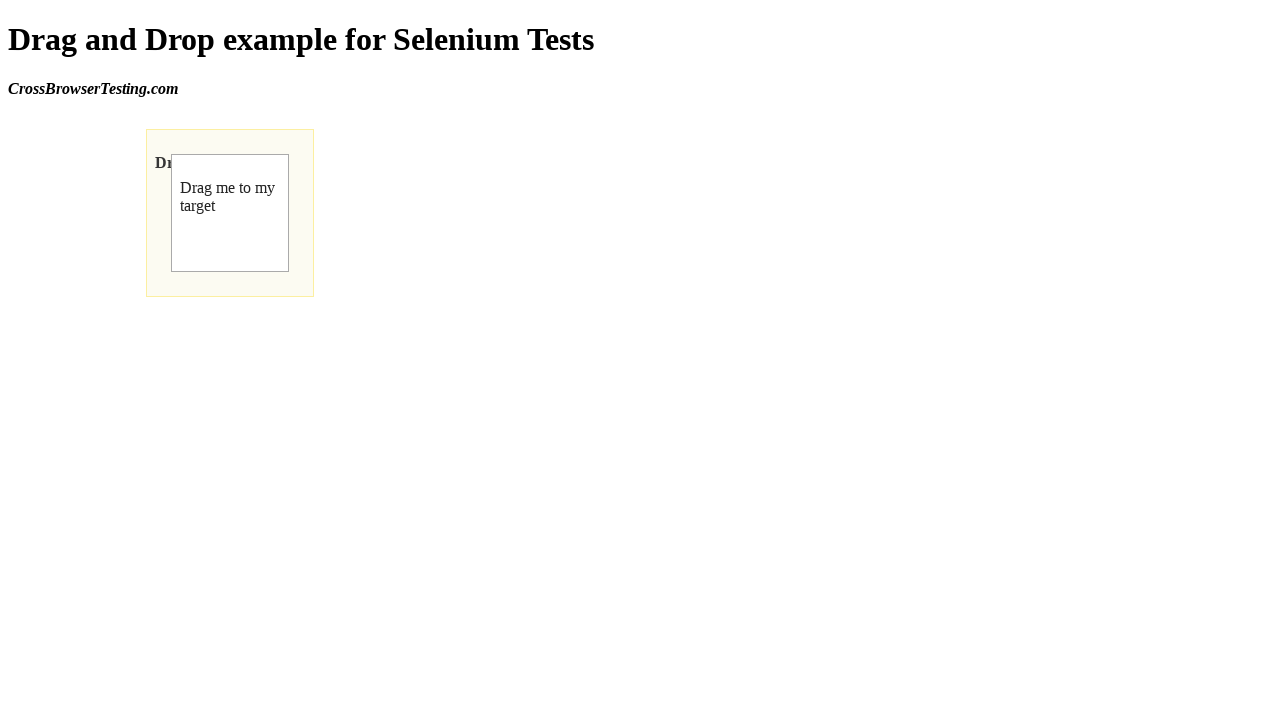